Tests JavaScript execution within an iframe on W3Schools tryit editor by switching to the iframe and executing a JavaScript function

Starting URL: https://www.w3schools.com/jsref/tryit.asp?filename=tryjsref_submit_get

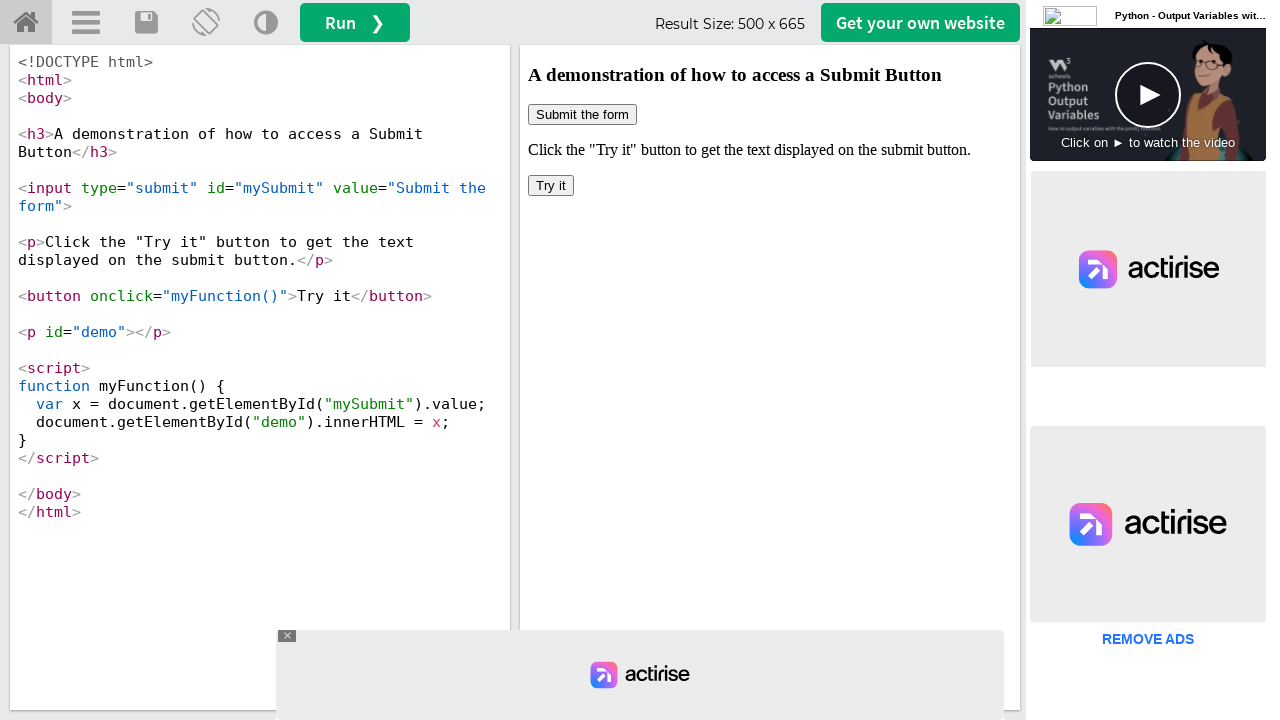

Located iframe with ID 'iframeResult'
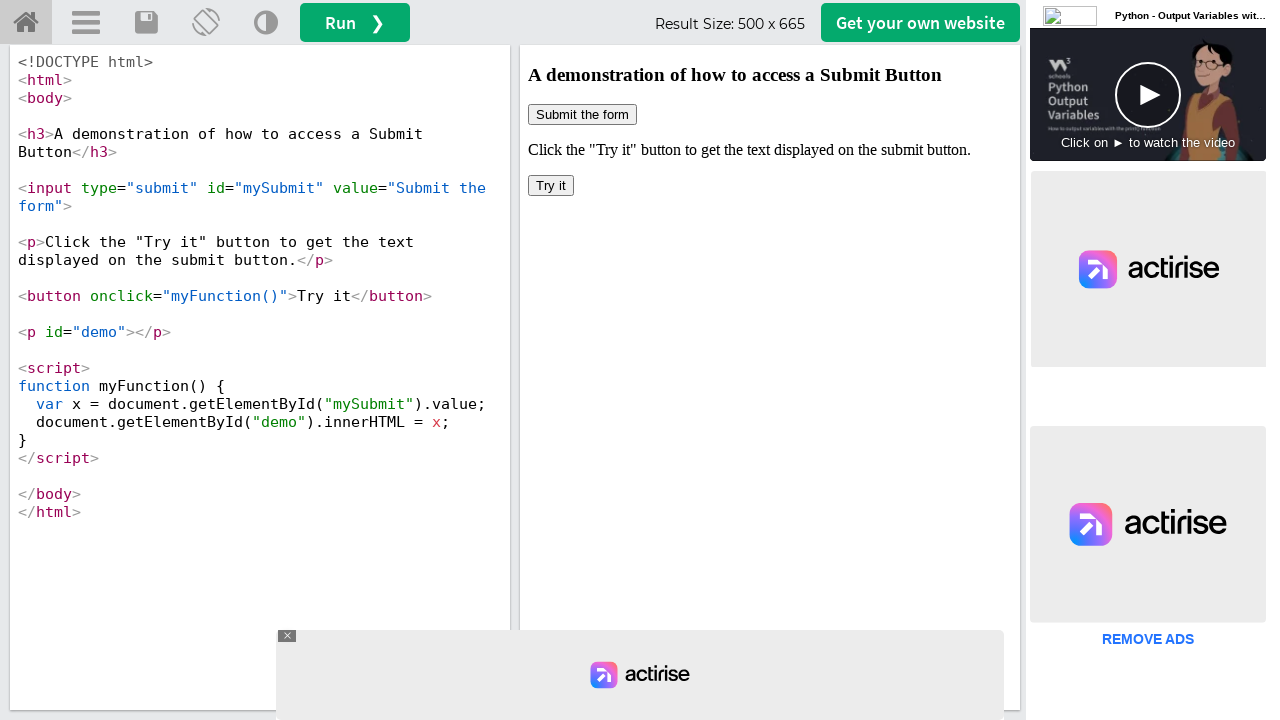

Retrieved frame reference by name 'iframeResult'
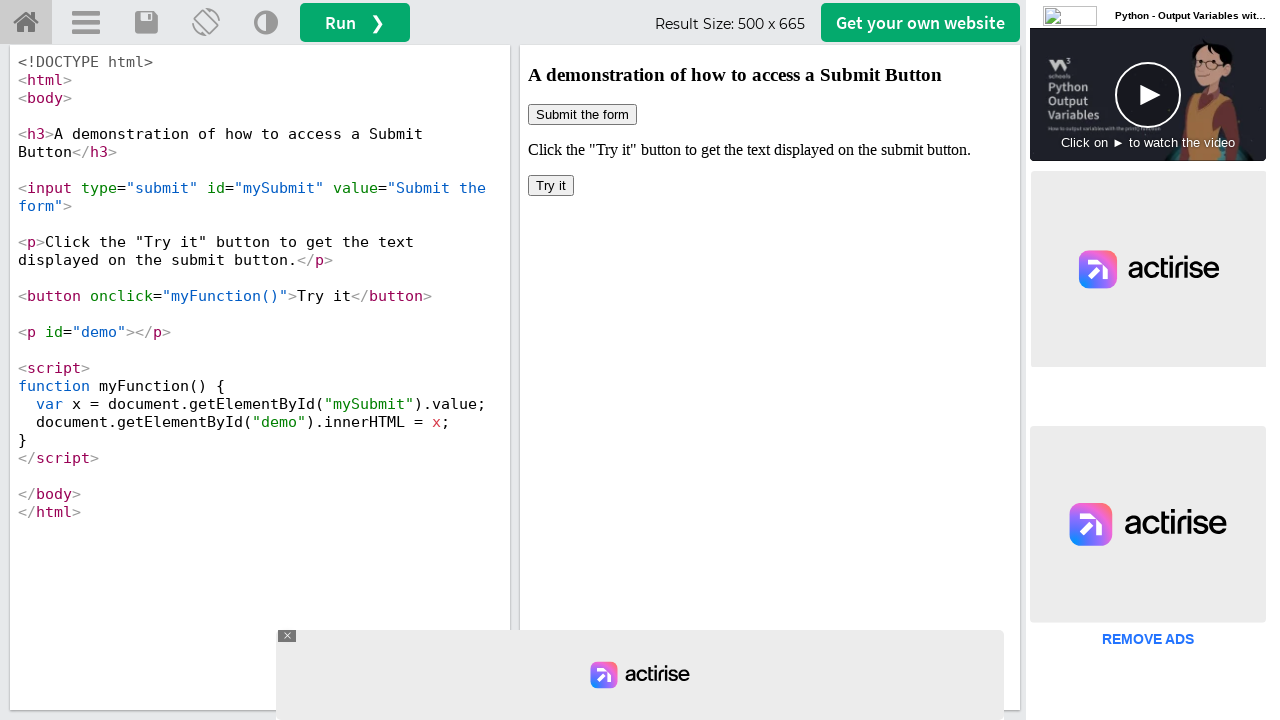

Executed JavaScript function 'myFunction()' within iframe context
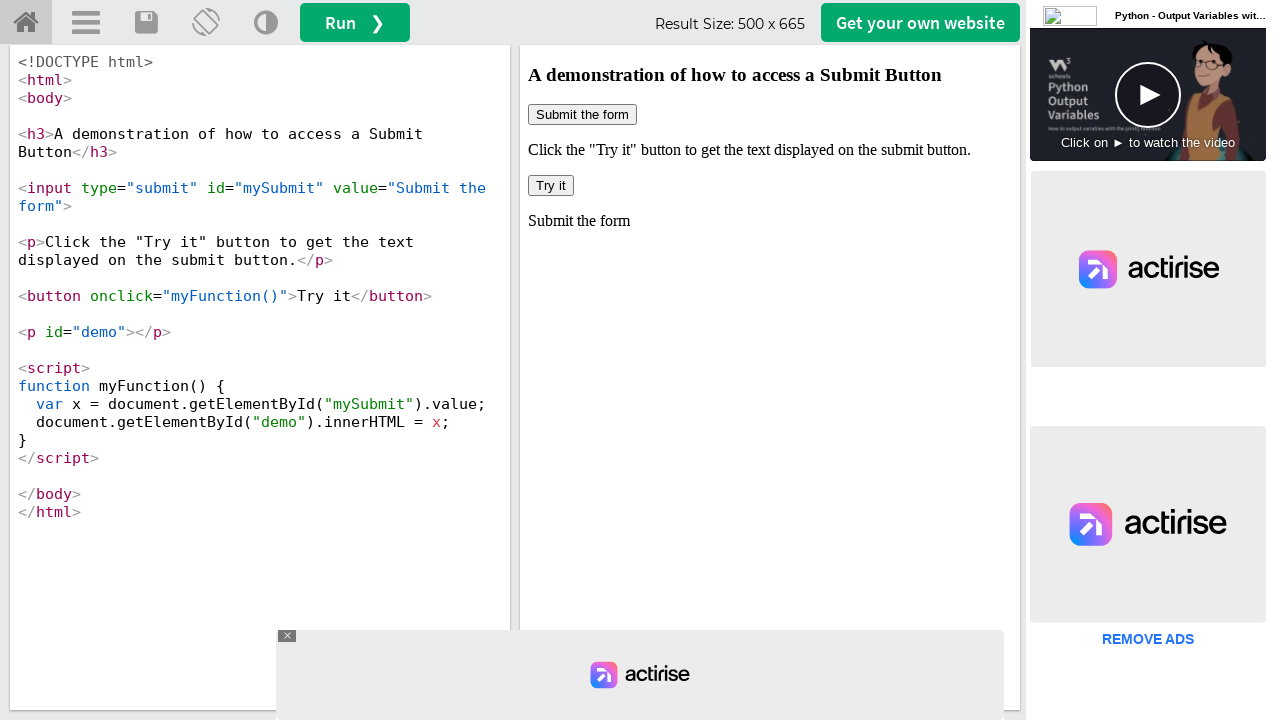

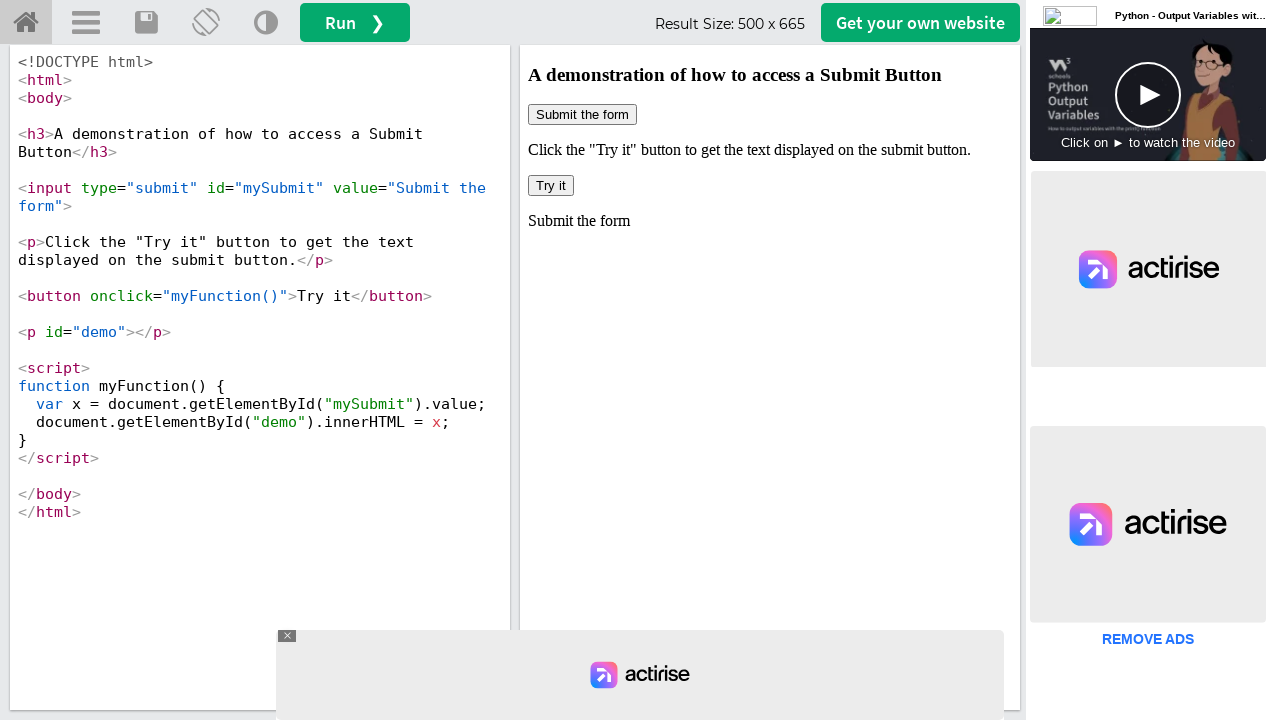